Clicks all numbered buttons on the page and verifies the "Skills Improved:" heading text

Starting URL: https://ultimateqa.com/complicated-page

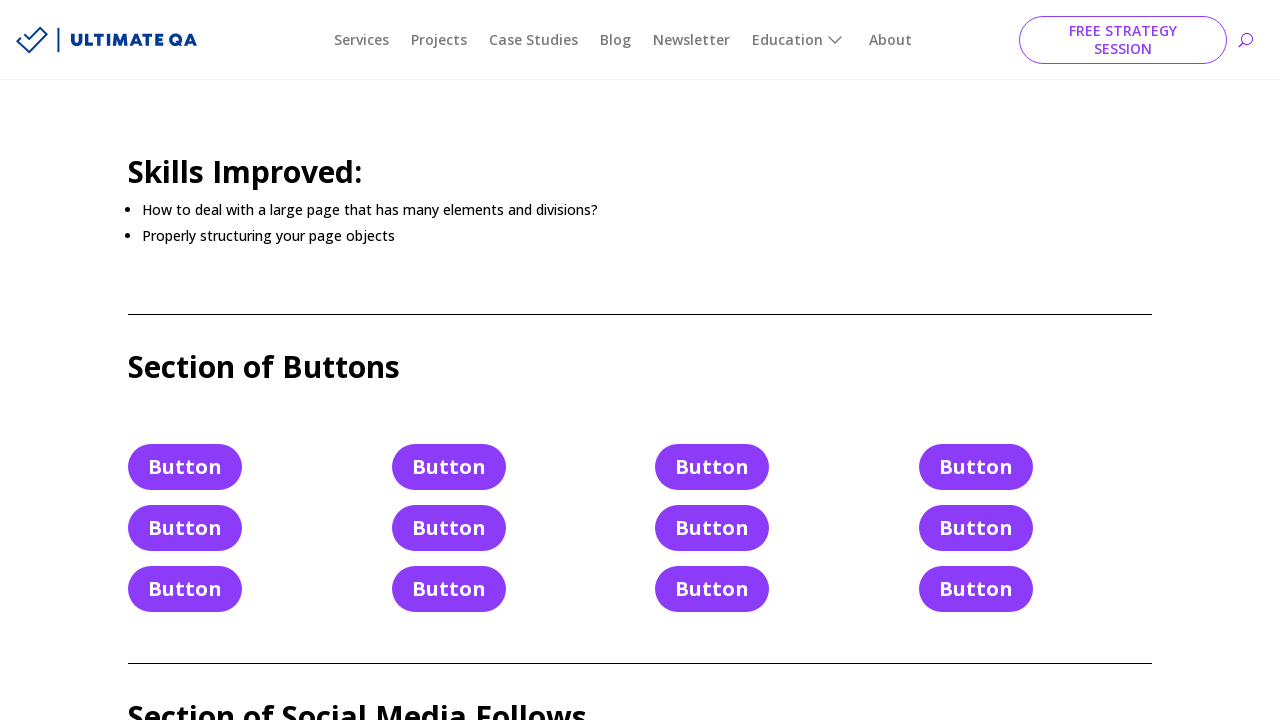

Clicked numbered button 0 at (185, 467) on a[class^='et_pb_button et_pb_button_0 ']
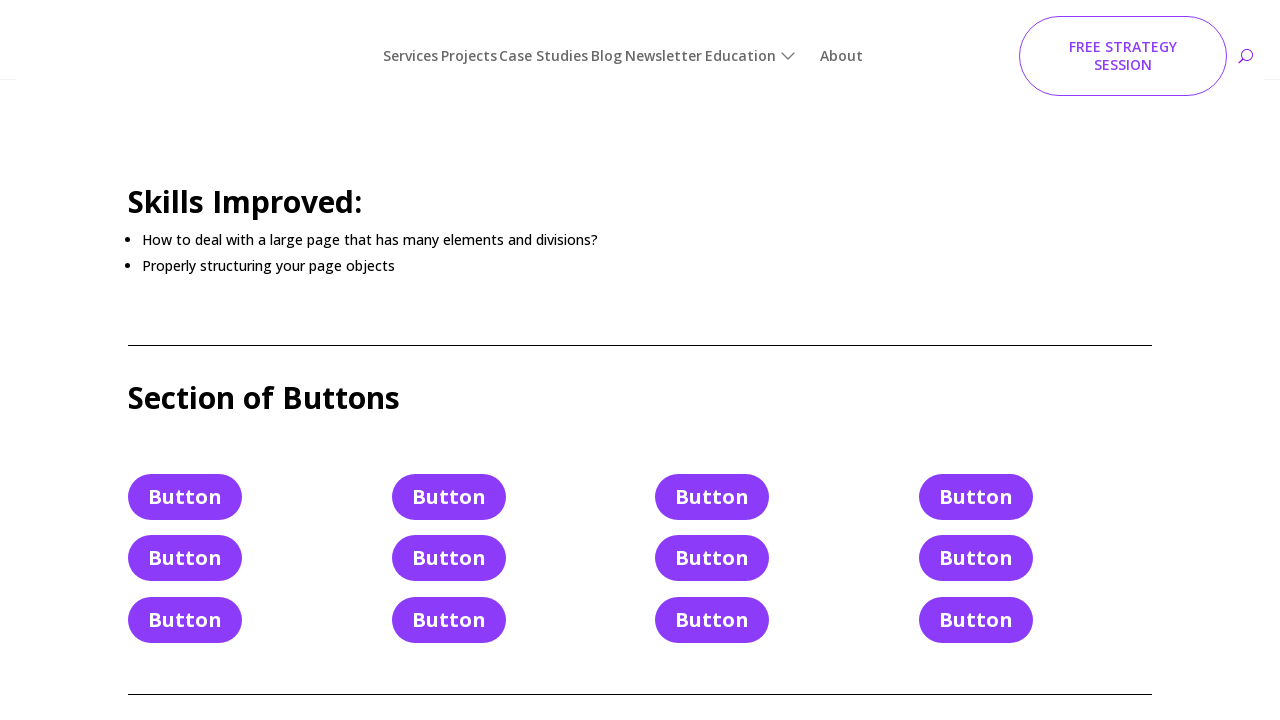

Waited 1 second after clicking button 0
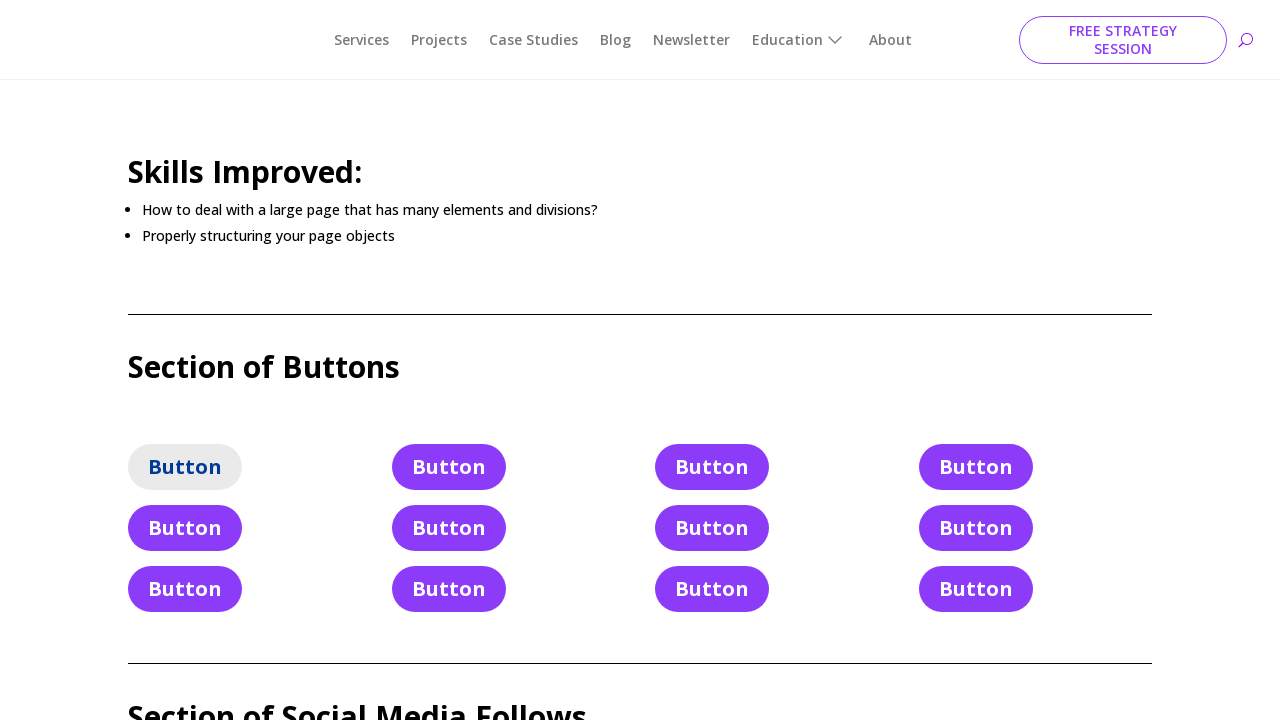

Clicked numbered button 1 at (185, 528) on a[class^='et_pb_button et_pb_button_1 ']
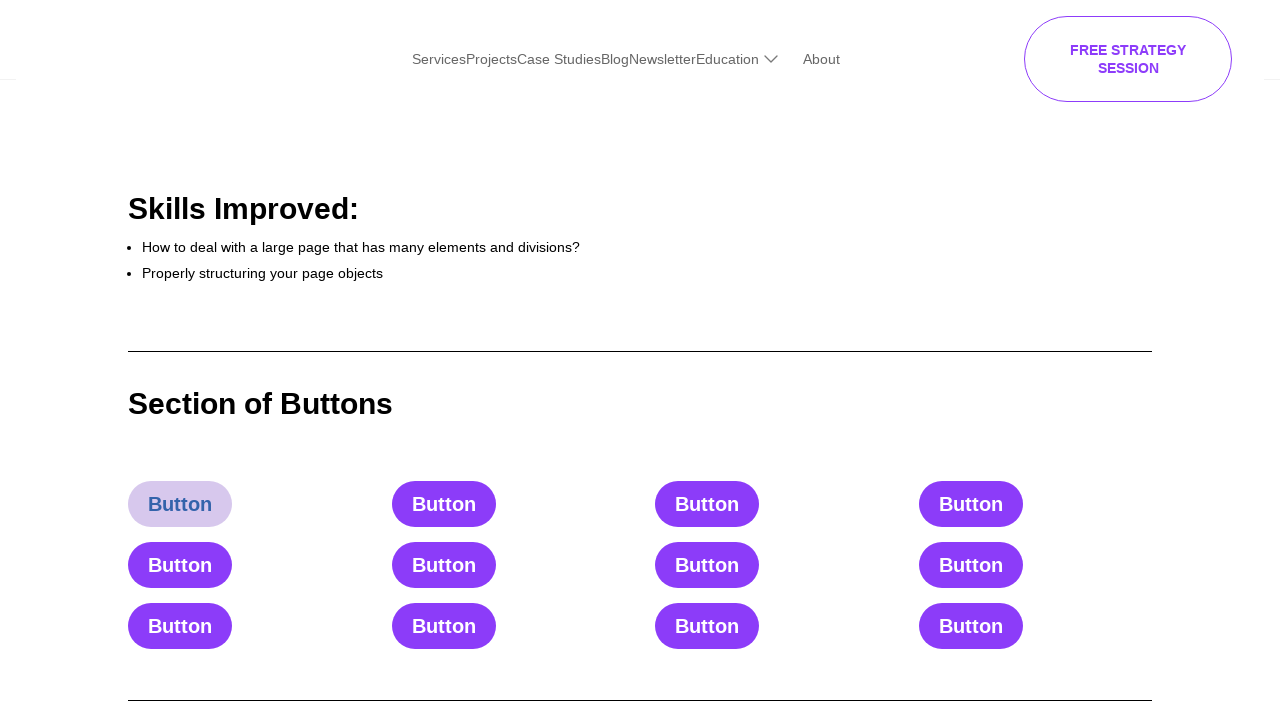

Waited 1 second after clicking button 1
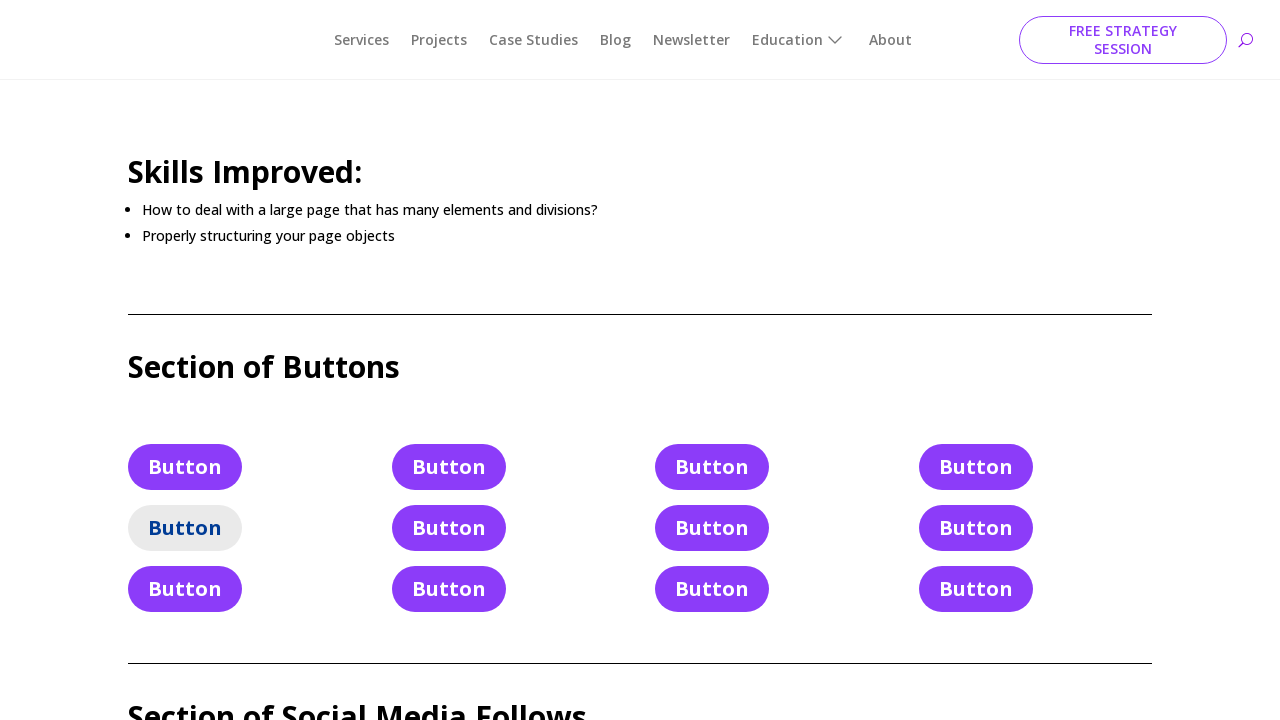

Clicked numbered button 2 at (185, 589) on a[class^='et_pb_button et_pb_button_2 ']
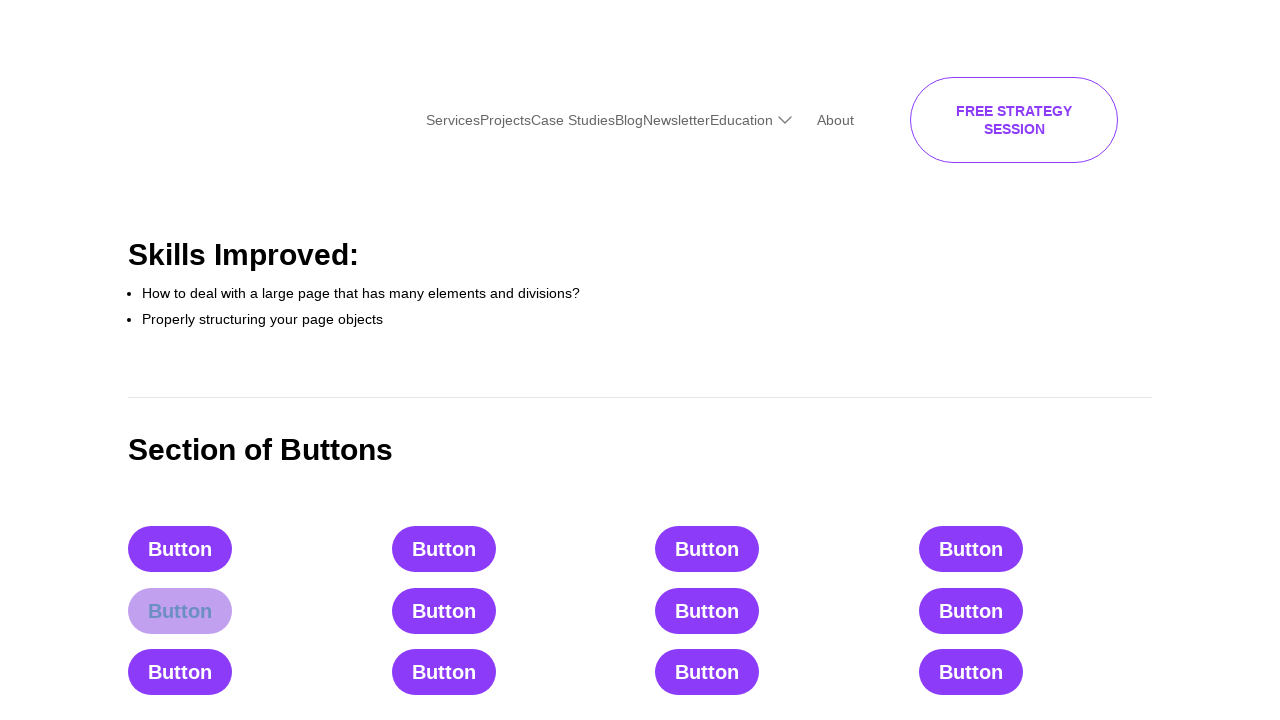

Waited 1 second after clicking button 2
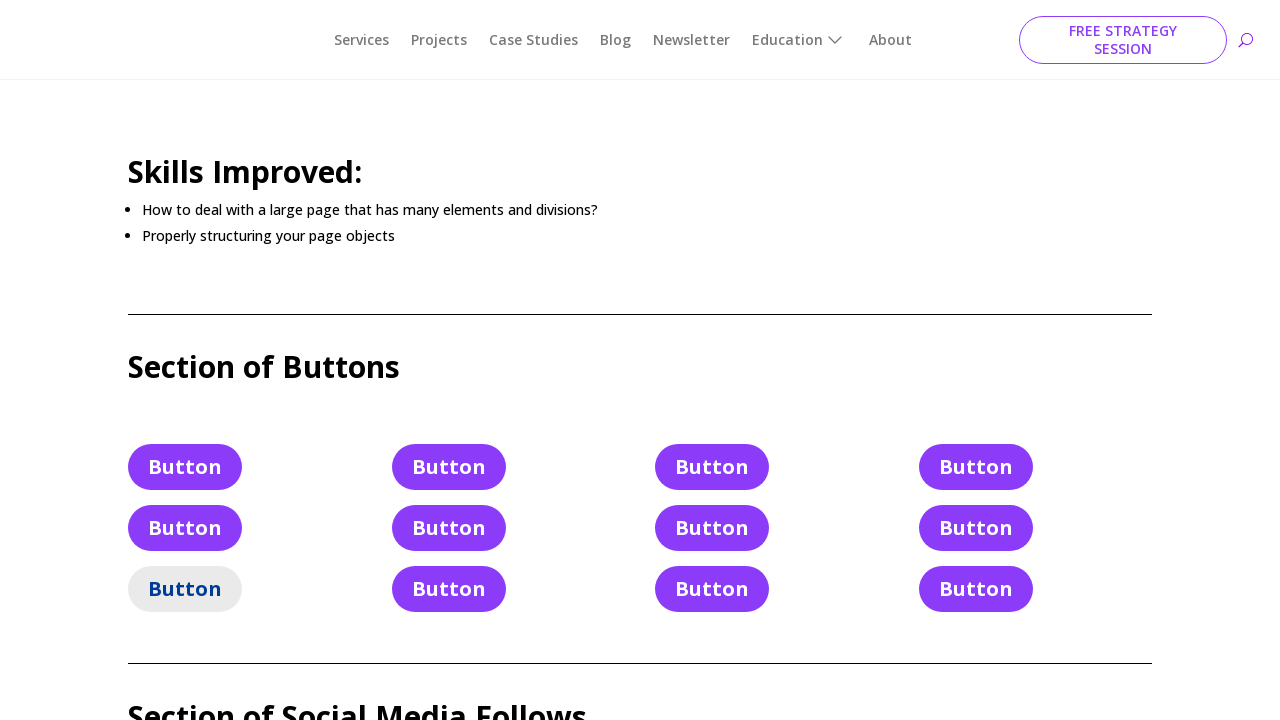

Clicked numbered button 3 at (449, 467) on a[class^='et_pb_button et_pb_button_3 ']
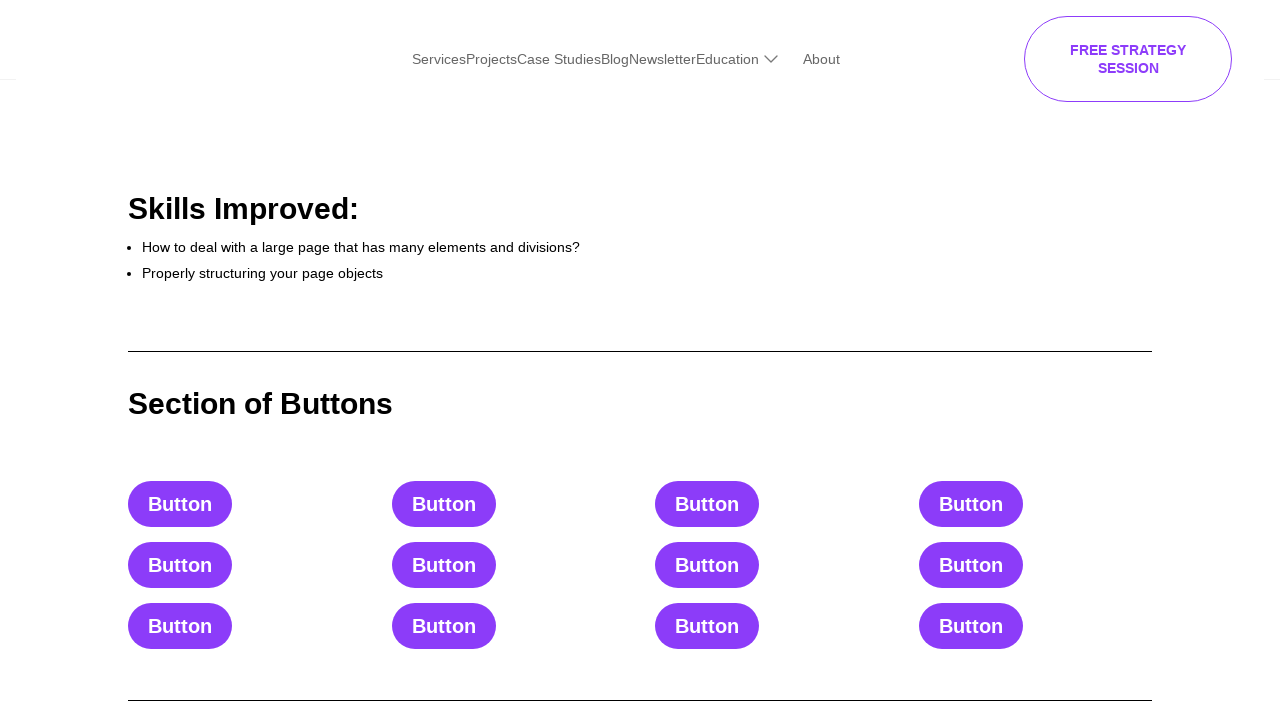

Waited 1 second after clicking button 3
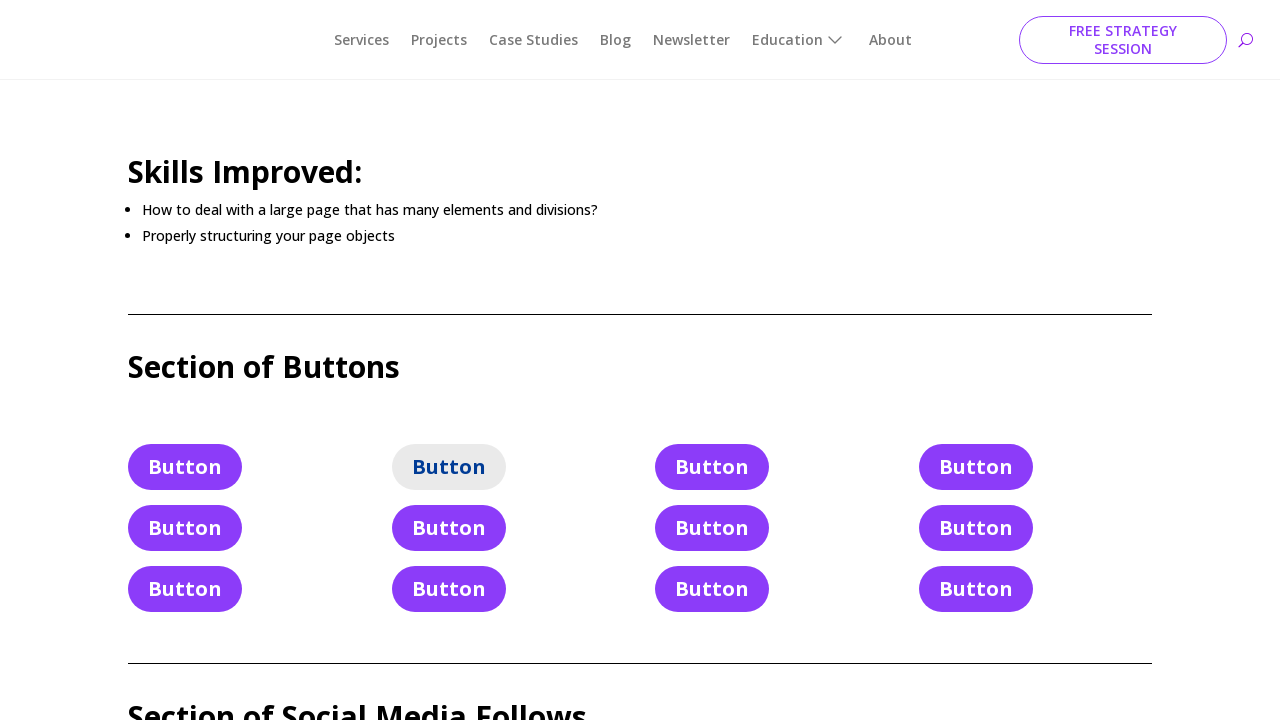

Clicked numbered button 4 at (449, 528) on a[class^='et_pb_button et_pb_button_4 ']
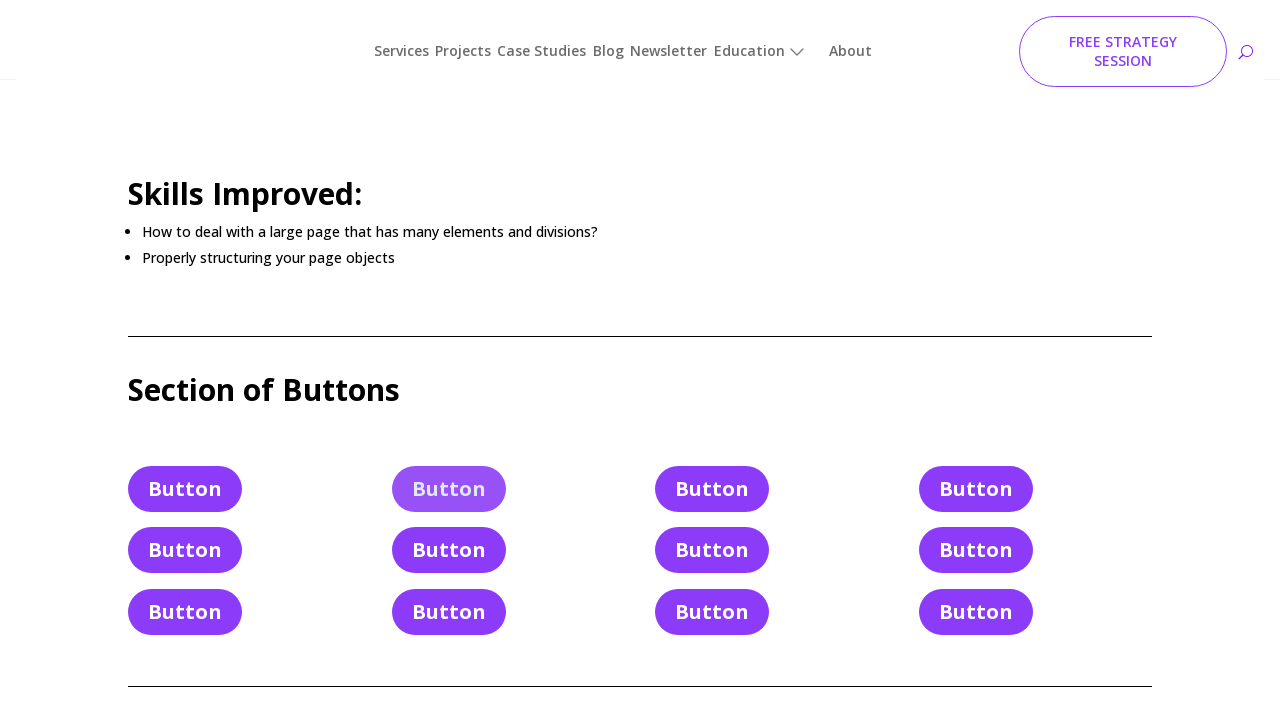

Waited 1 second after clicking button 4
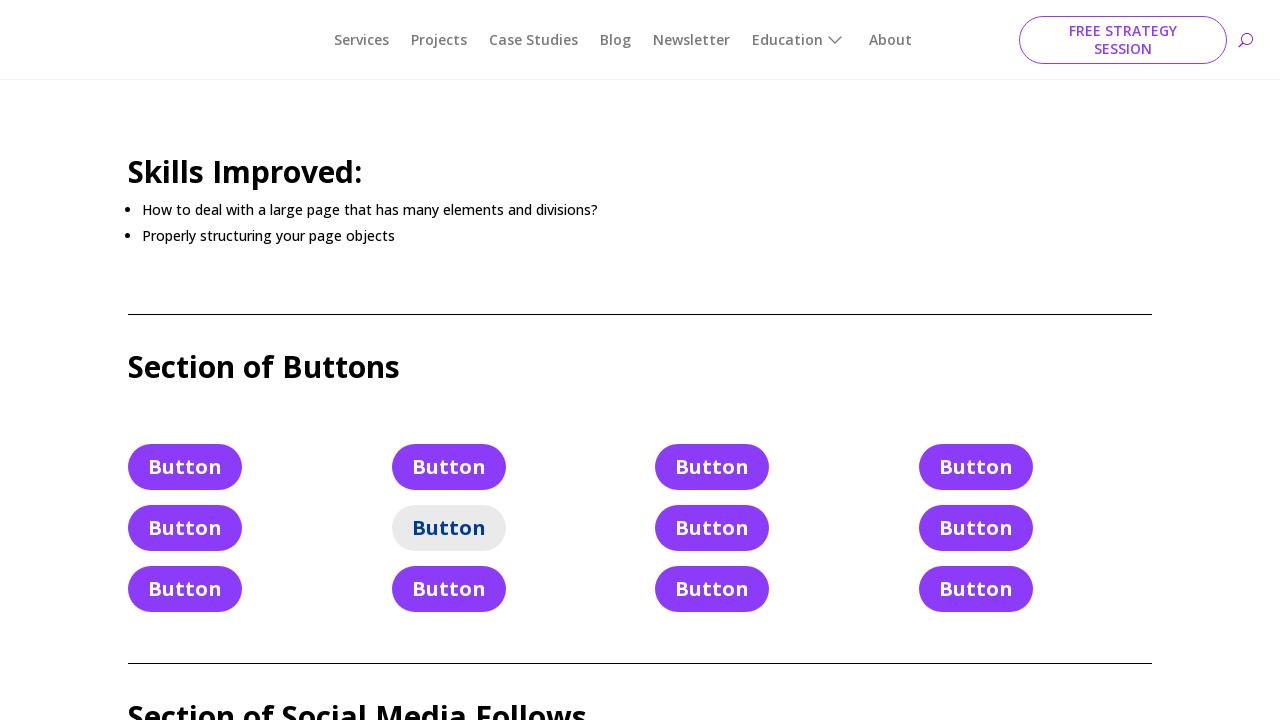

Clicked numbered button 5 at (449, 589) on a[class^='et_pb_button et_pb_button_5 ']
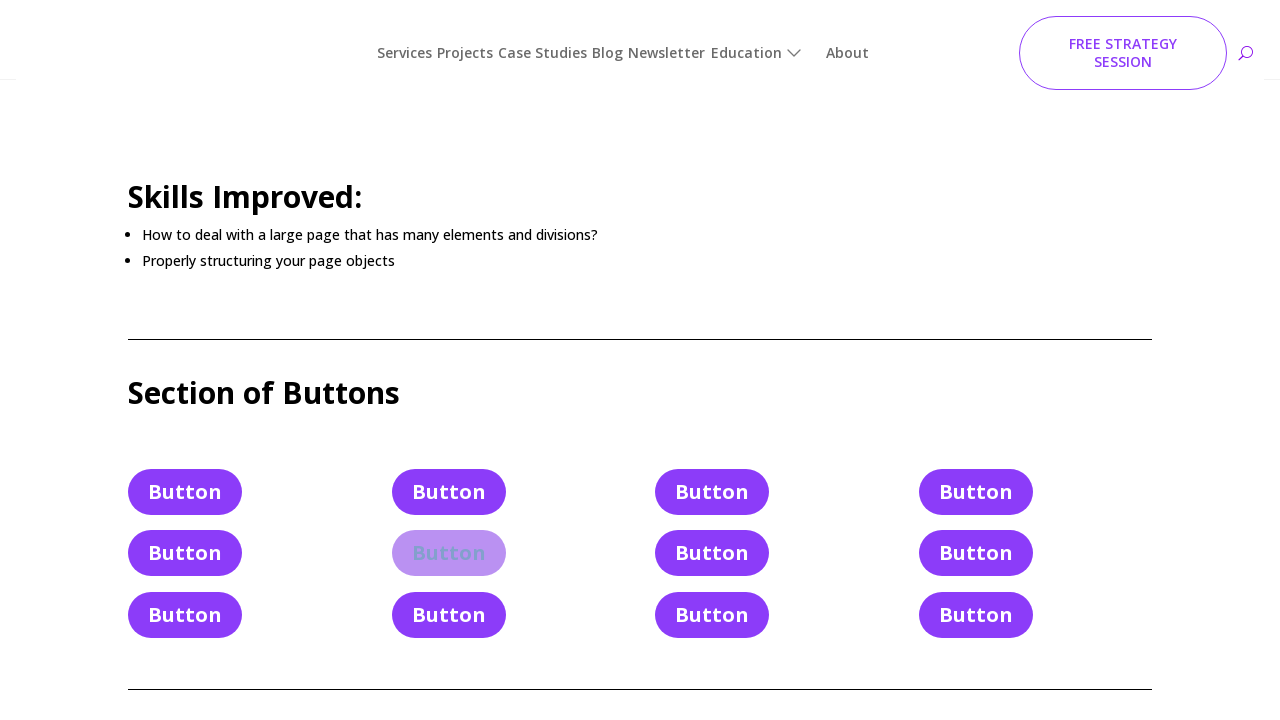

Waited 1 second after clicking button 5
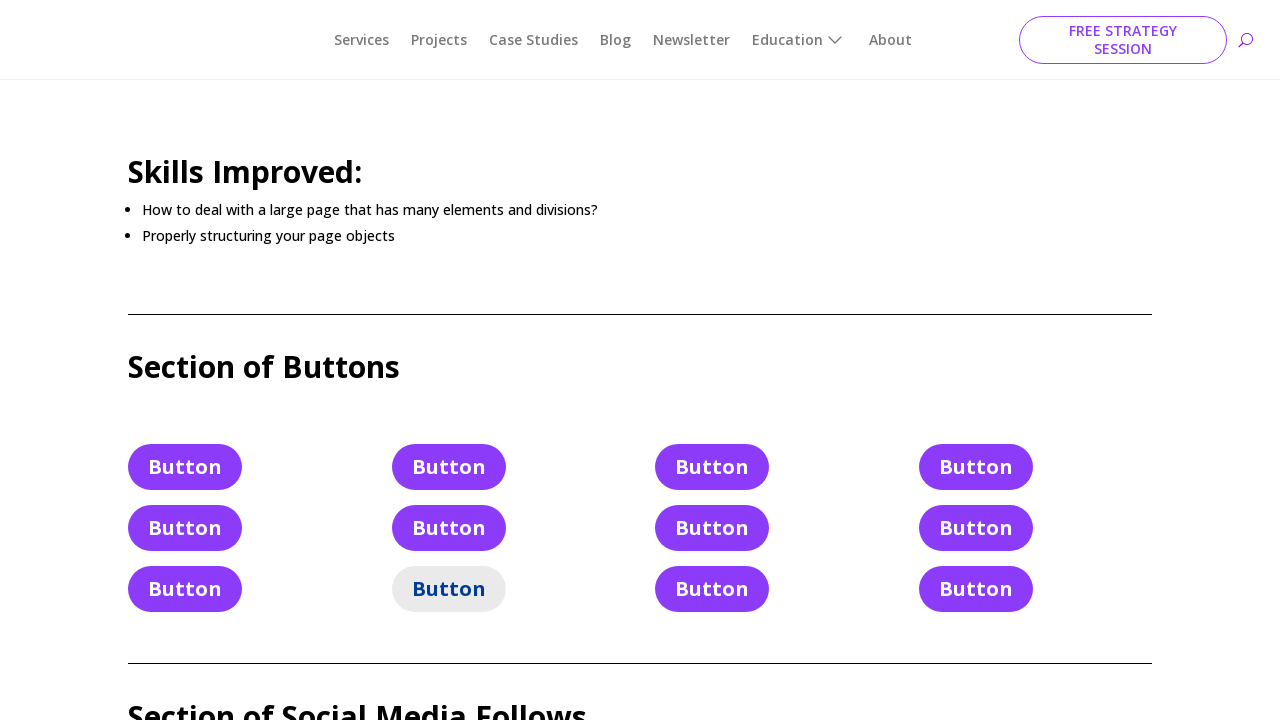

Clicked numbered button 6 at (712, 467) on a[class^='et_pb_button et_pb_button_6 ']
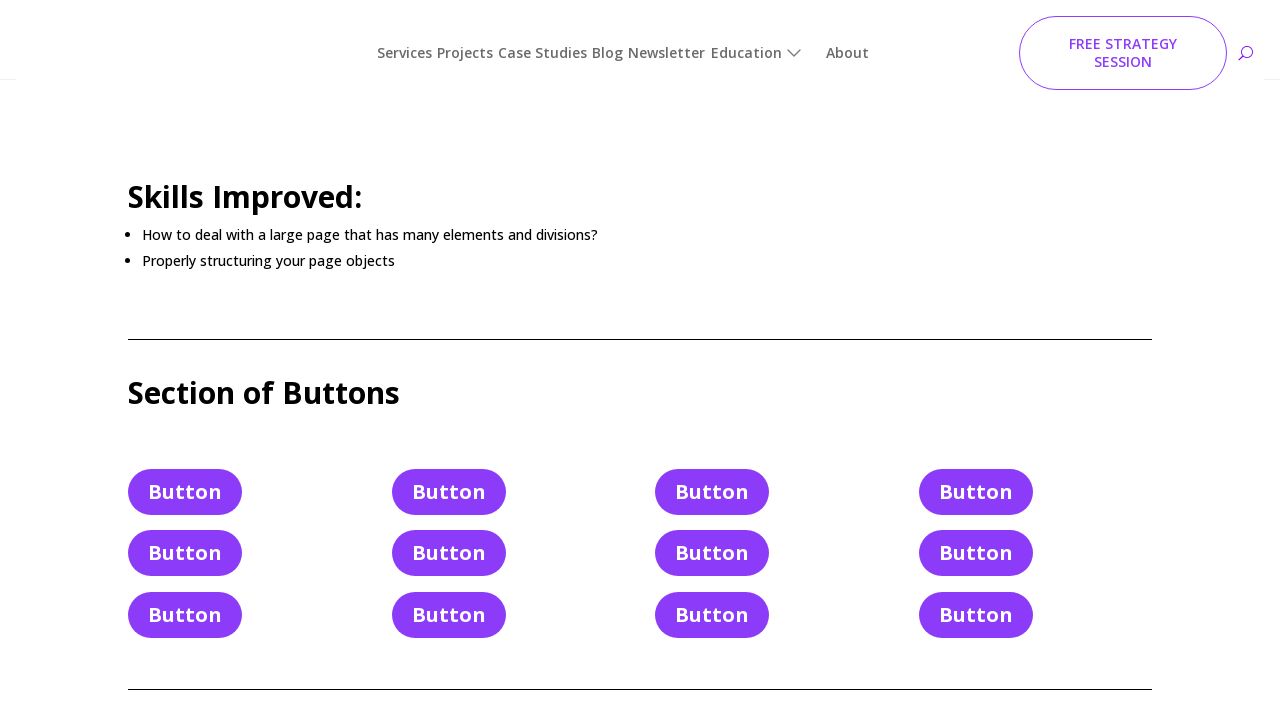

Waited 1 second after clicking button 6
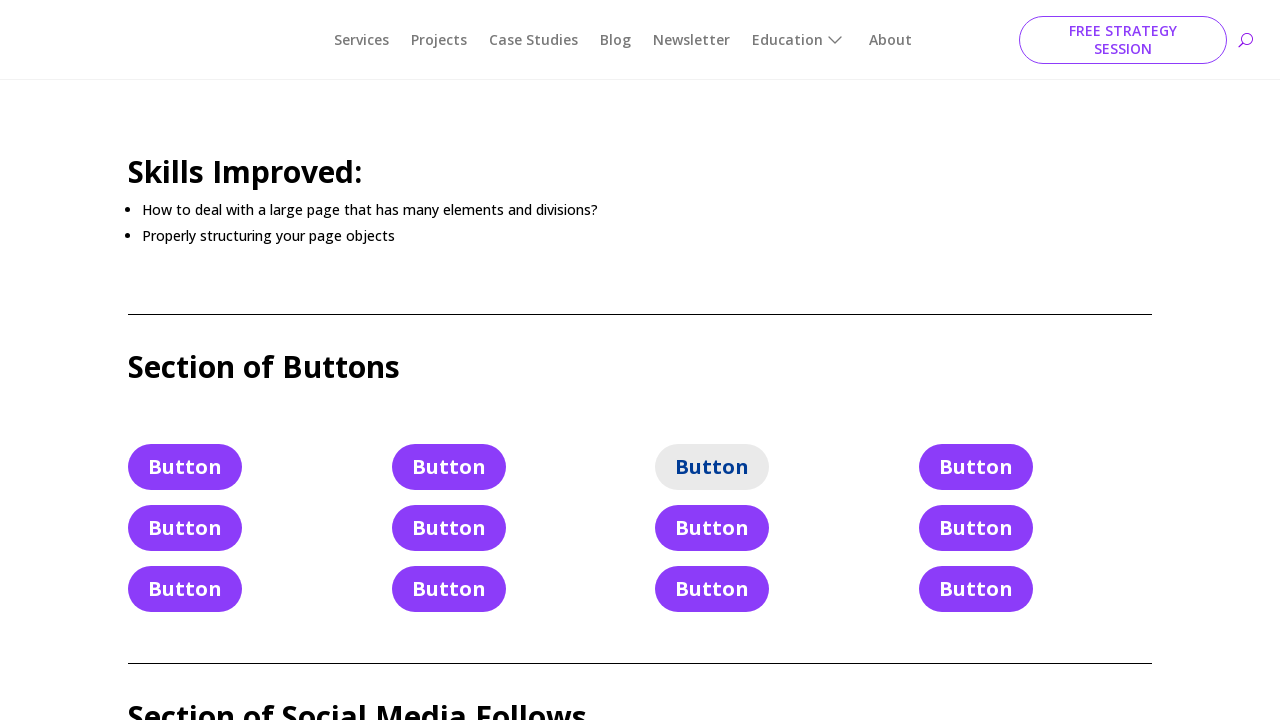

Clicked numbered button 7 at (712, 528) on a[class^='et_pb_button et_pb_button_7 ']
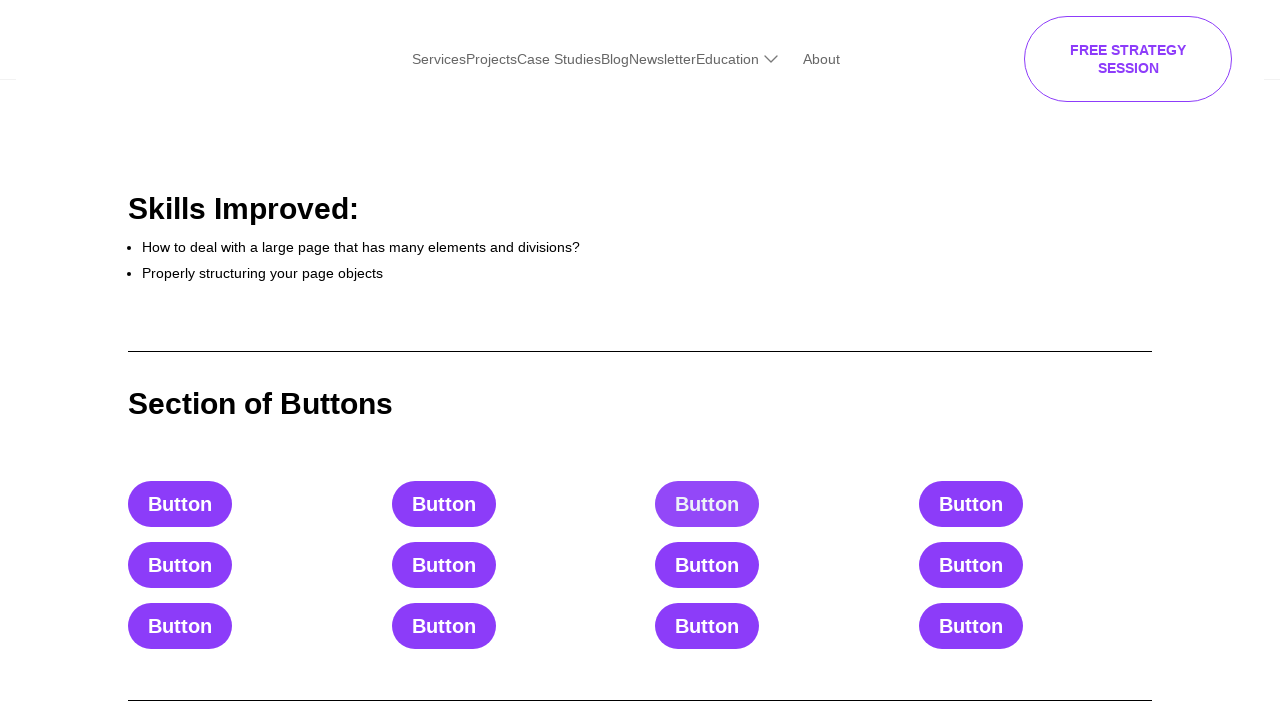

Waited 1 second after clicking button 7
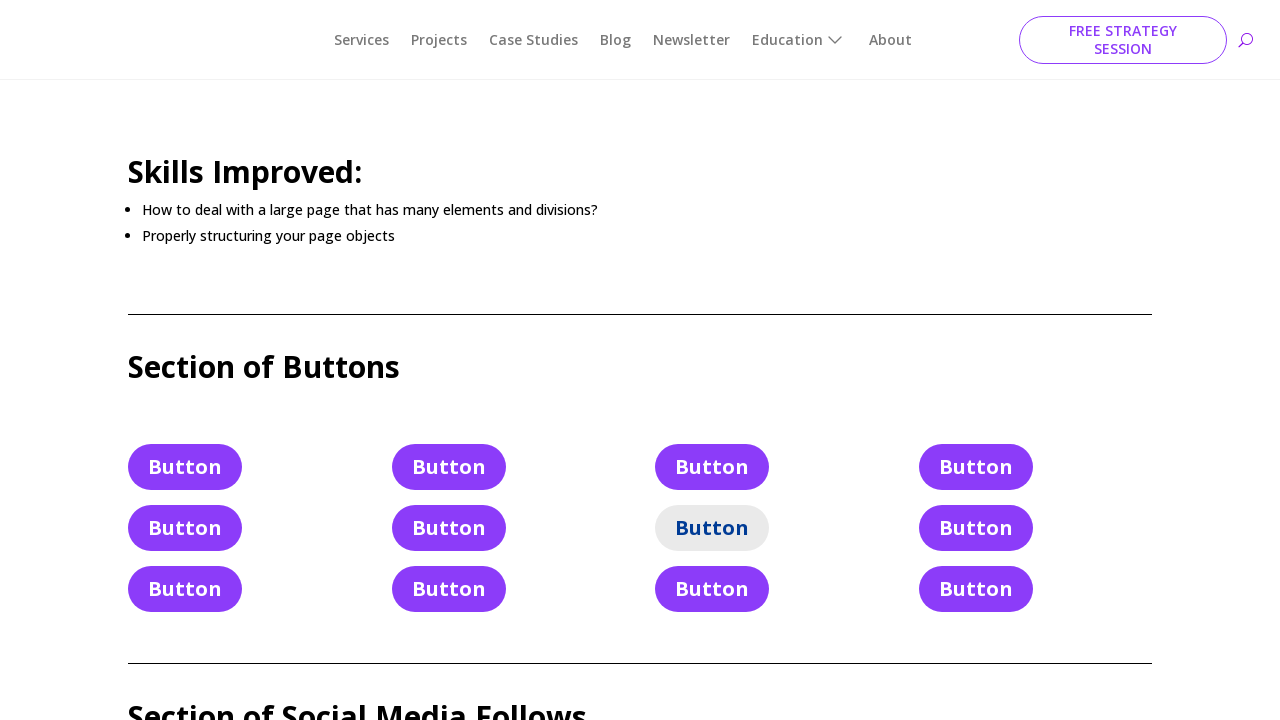

Clicked numbered button 8 at (712, 589) on a[class^='et_pb_button et_pb_button_8 ']
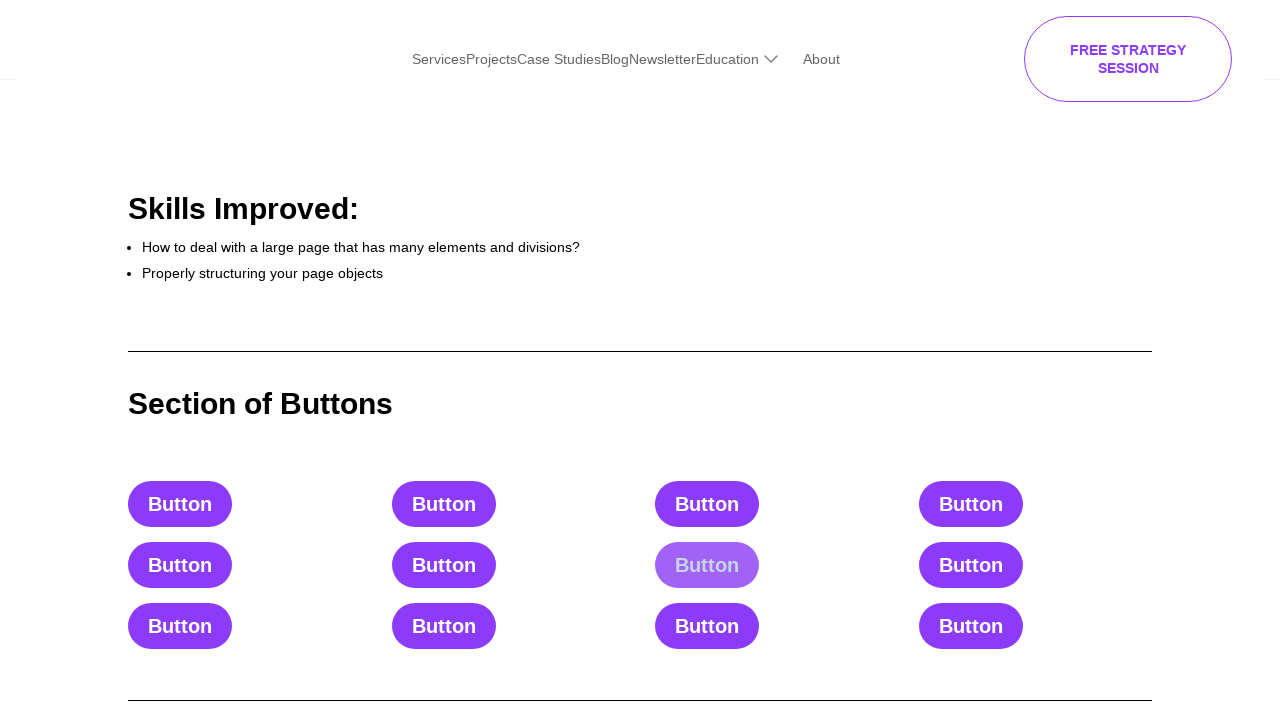

Waited 1 second after clicking button 8
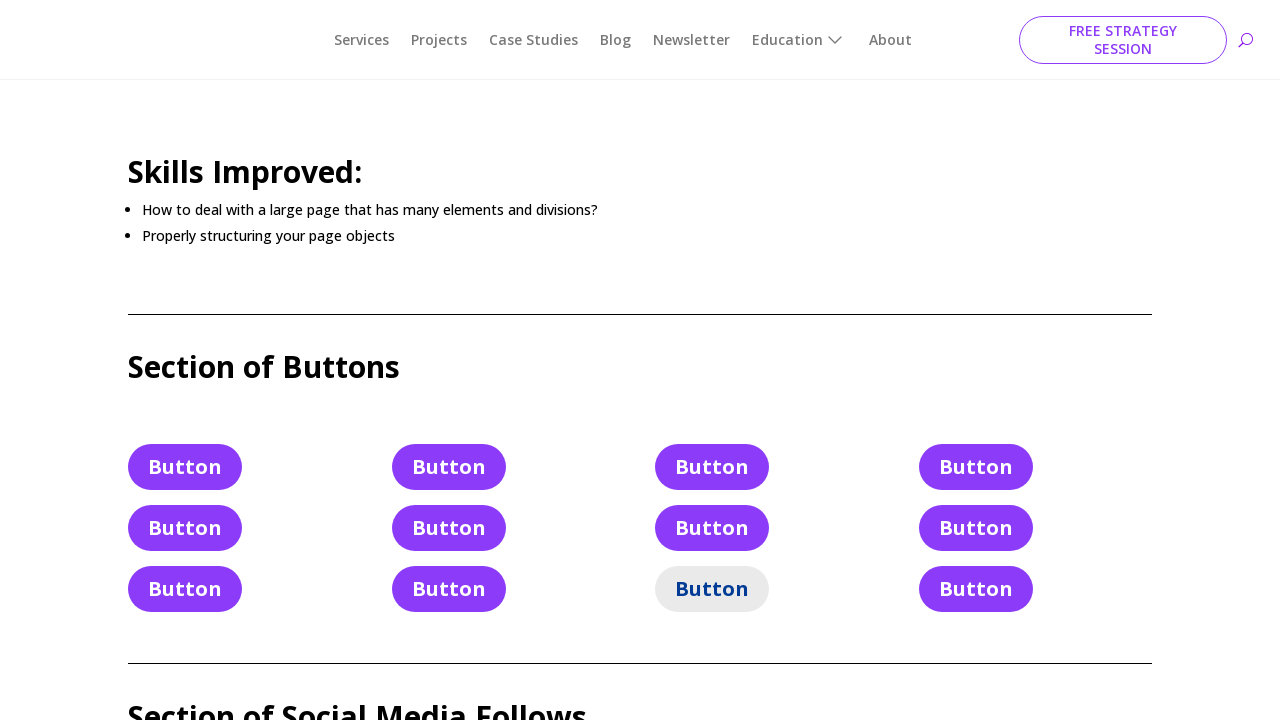

Clicked numbered button 9 at (976, 467) on a[class^='et_pb_button et_pb_button_9 ']
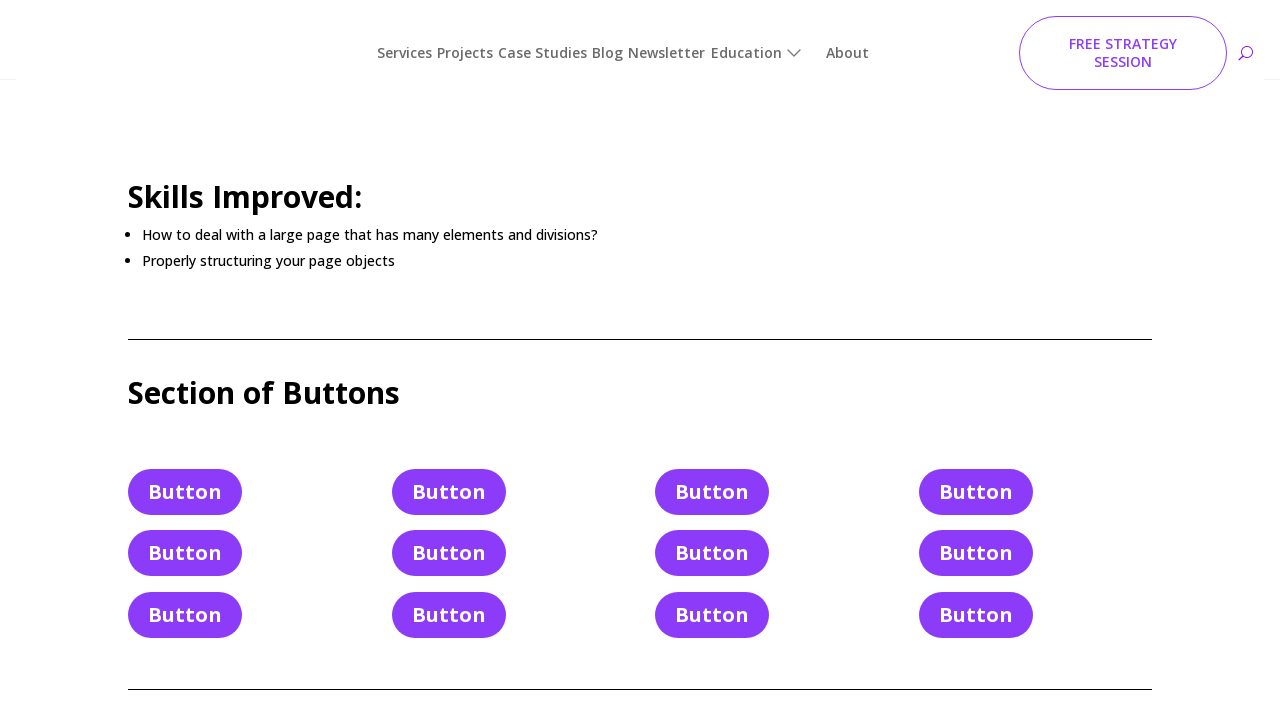

Waited 1 second after clicking button 9
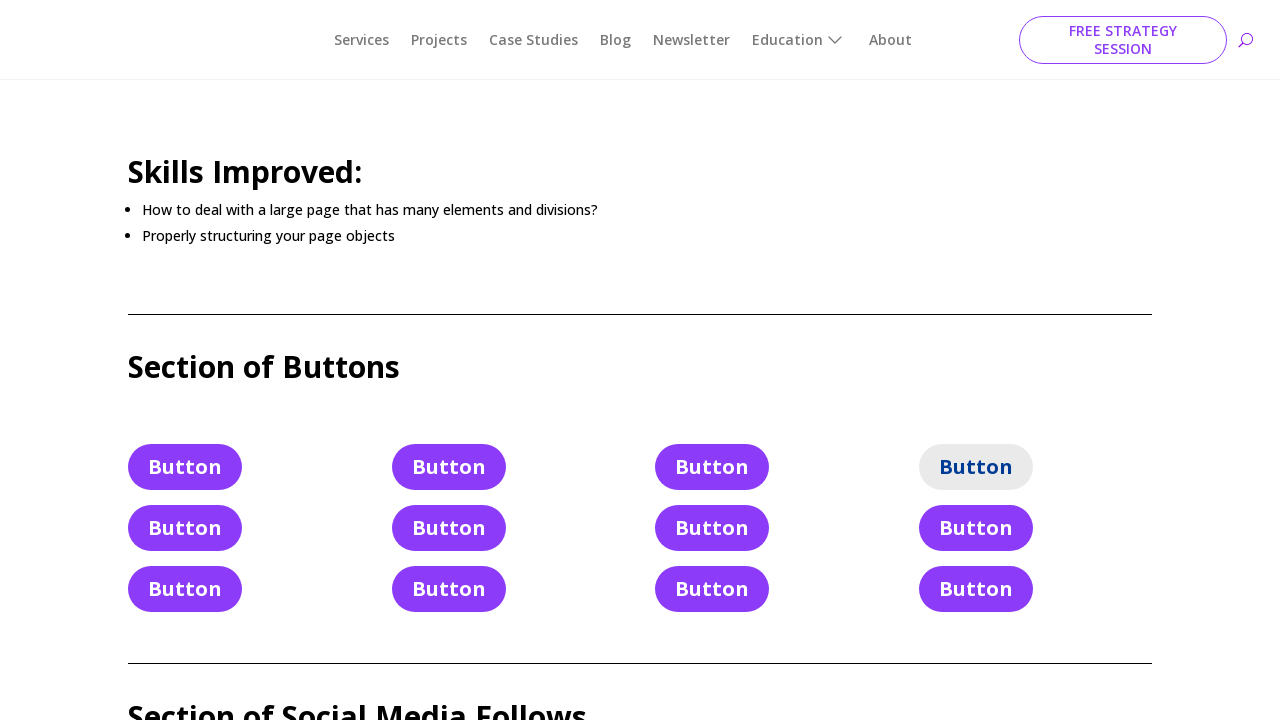

Clicked numbered button 10 at (976, 528) on a[class^='et_pb_button et_pb_button_10 ']
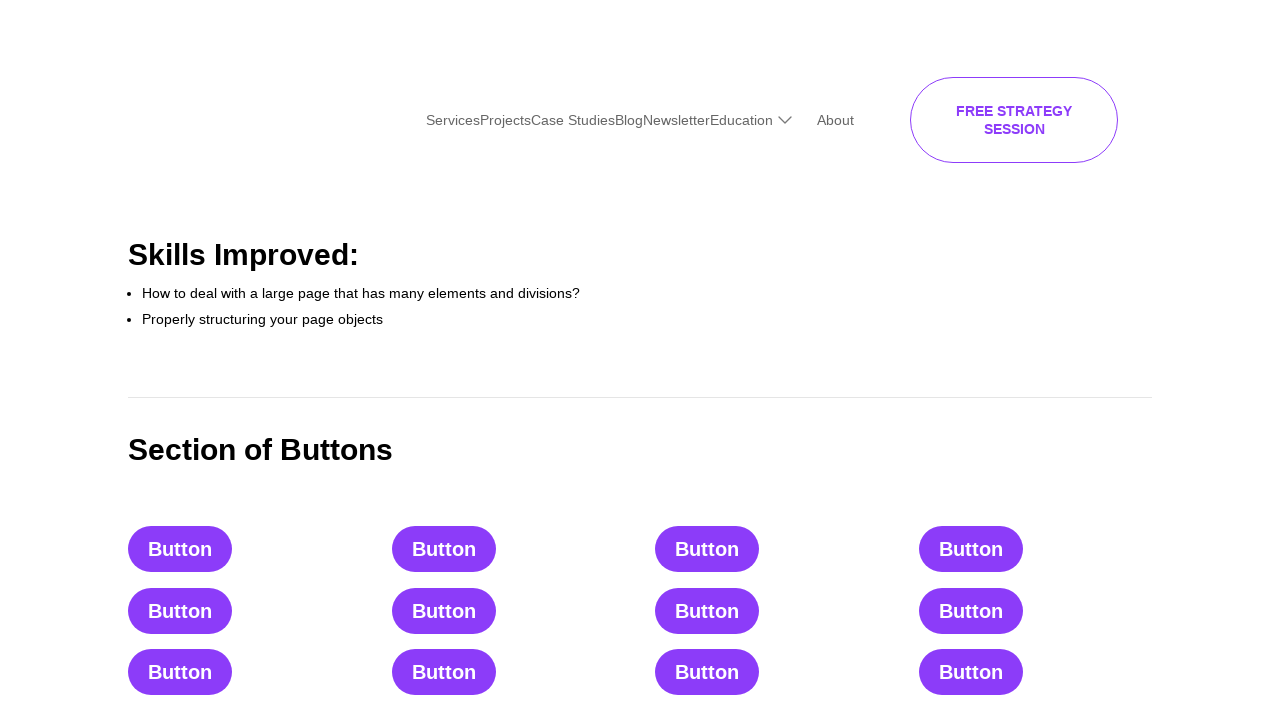

Waited 1 second after clicking button 10
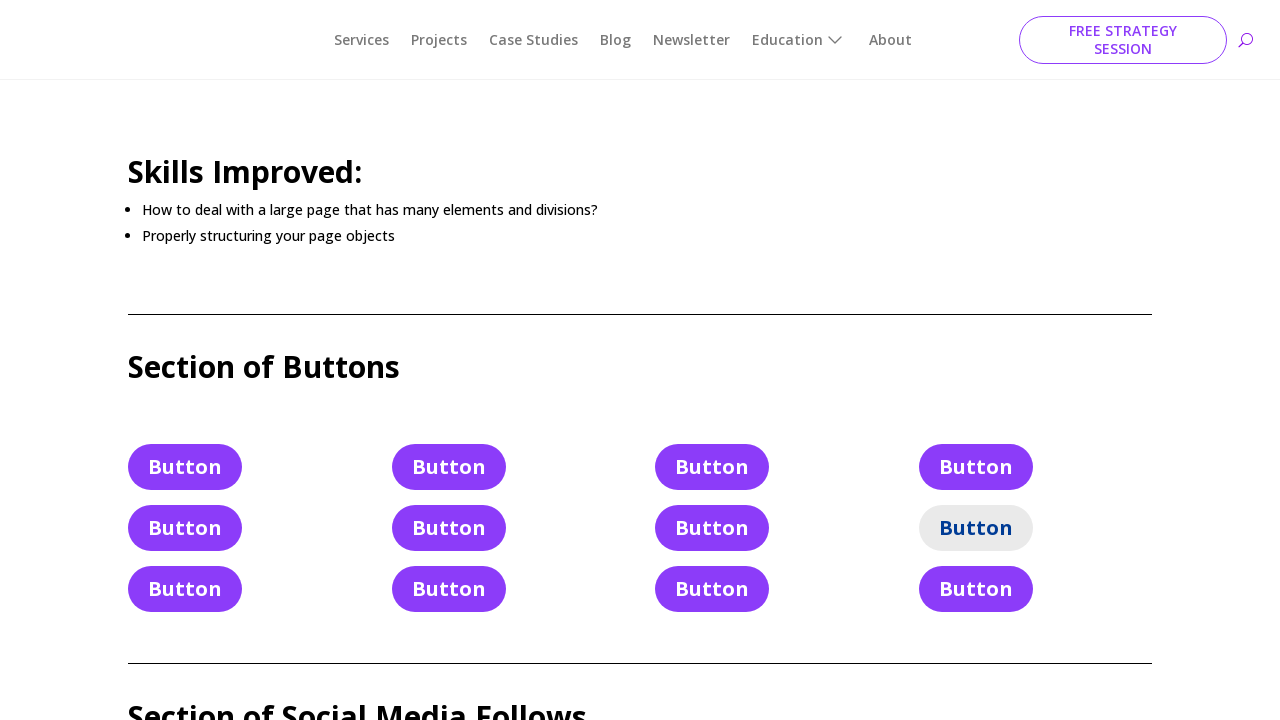

Clicked numbered button 11 at (976, 589) on a[class^='et_pb_button et_pb_button_11 ']
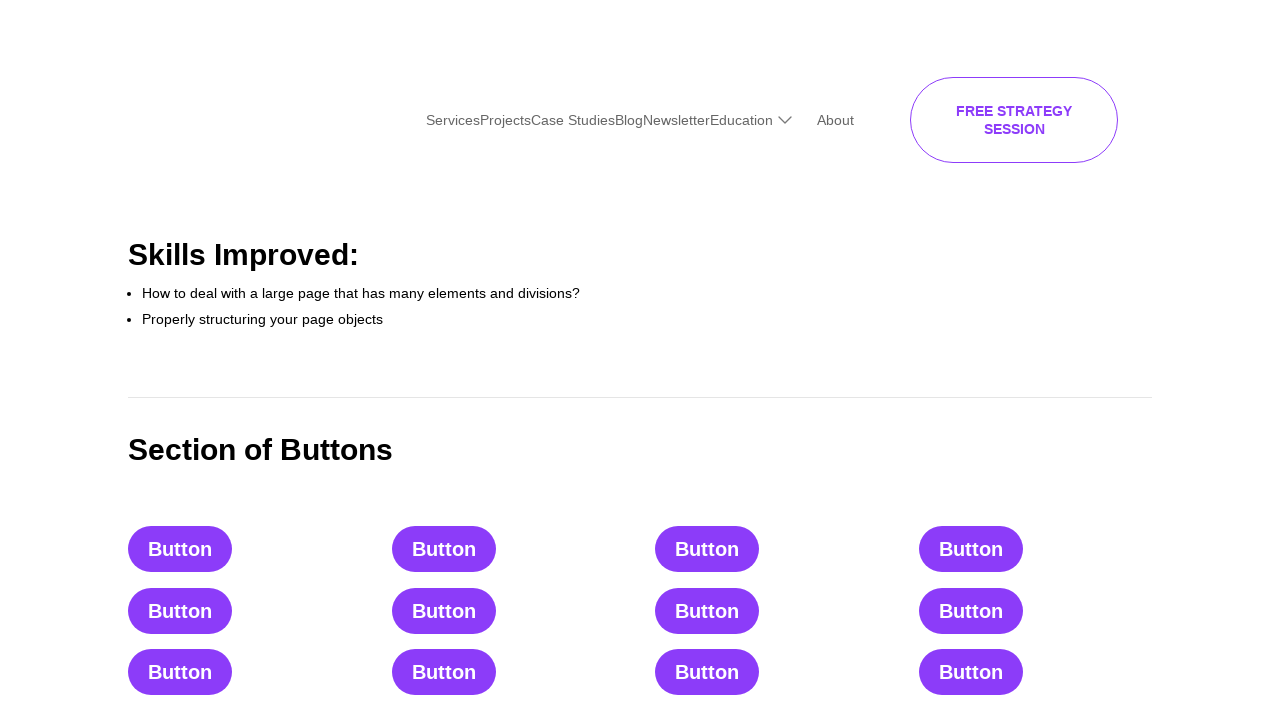

Waited 1 second after clicking button 11
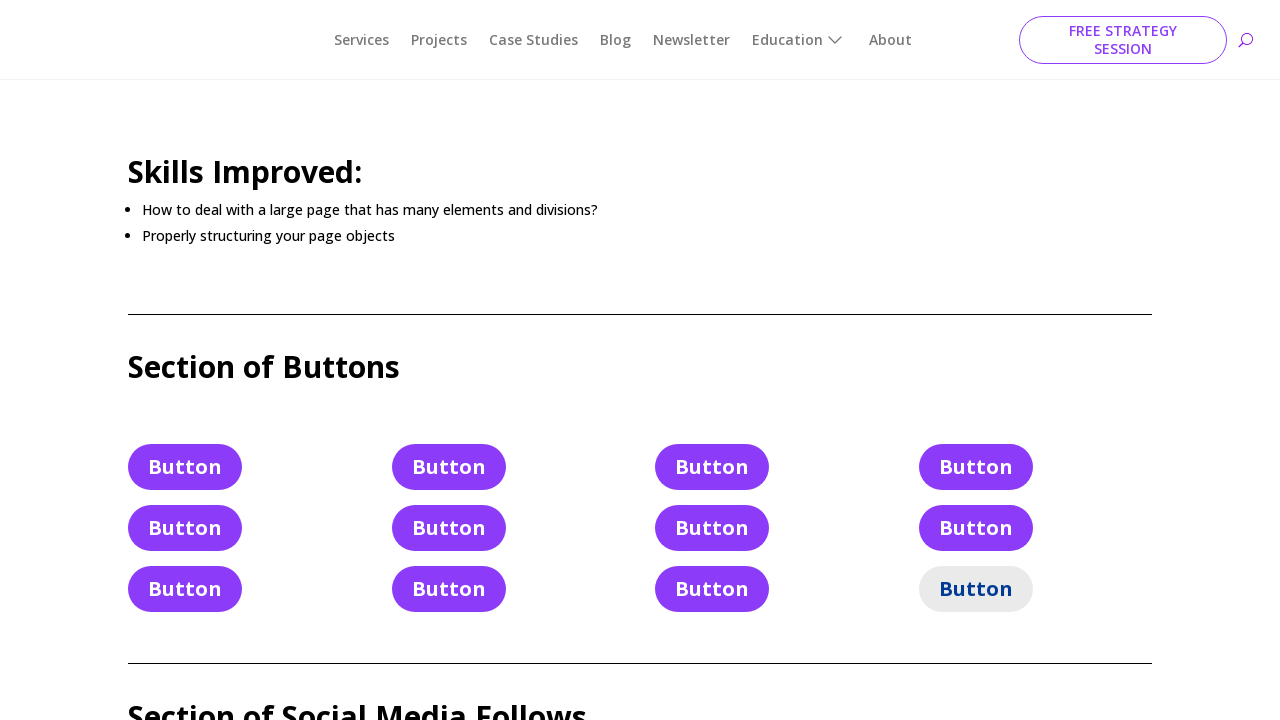

Located 'Skills Improved:' heading element
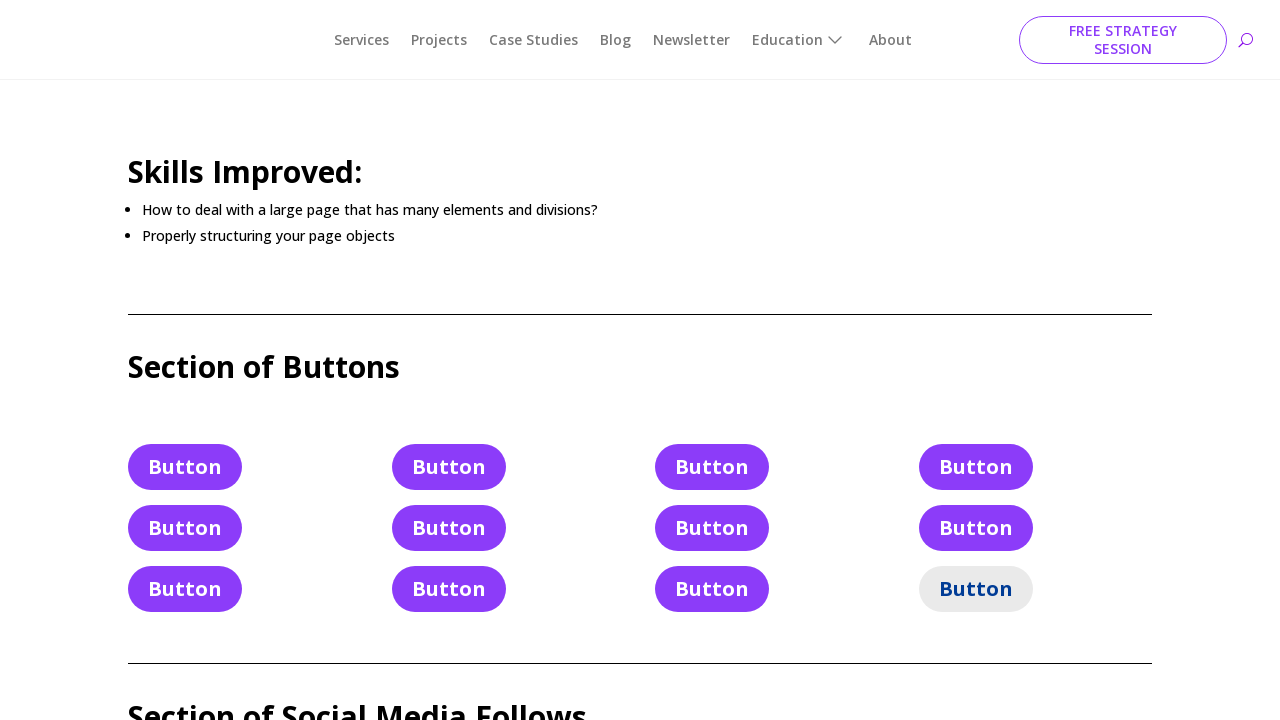

Verified 'Skills Improved:' heading text content
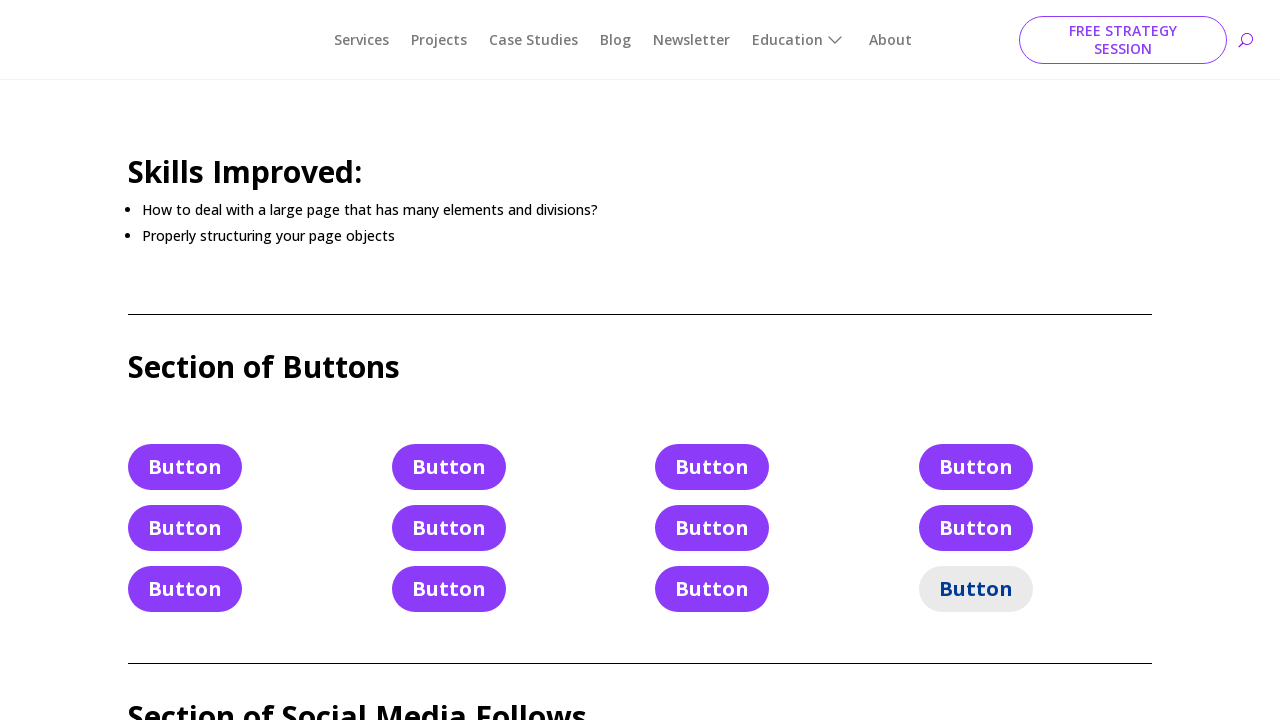

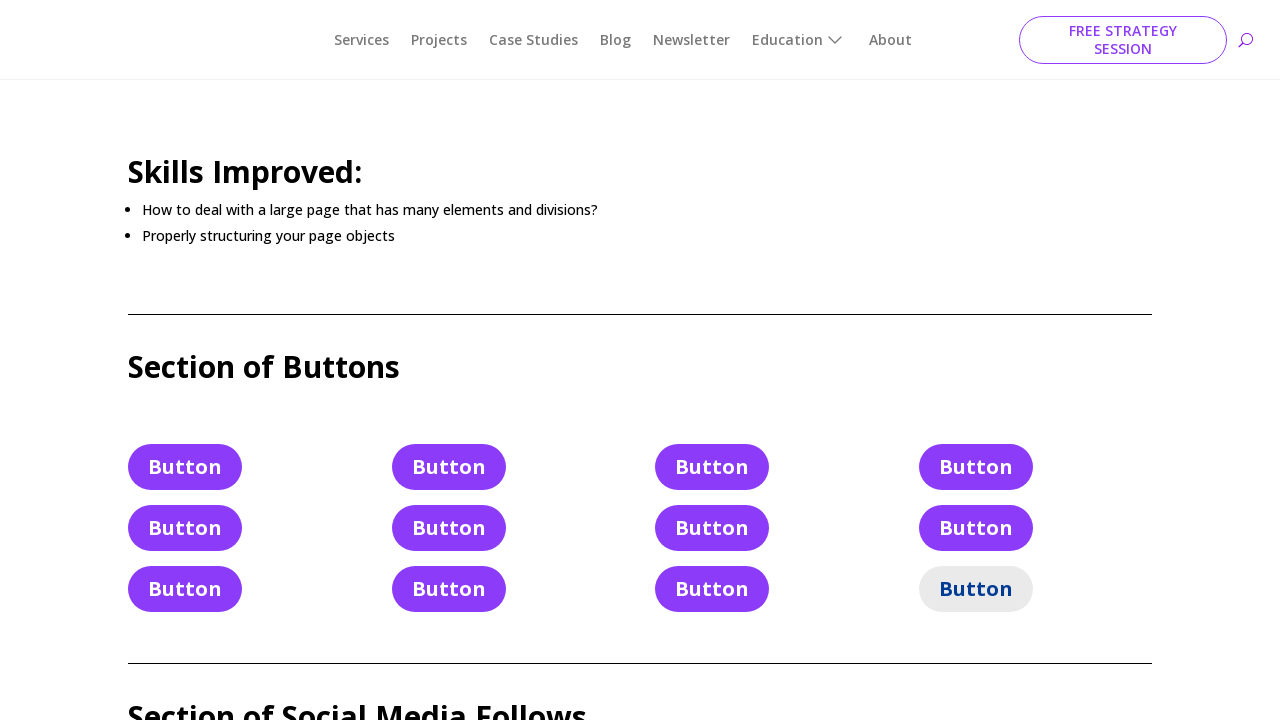